Searches for bags on Ajio, applies filters for Men's Fashion Bags, and verifies that products are displayed with their brand and name information

Starting URL: https://www.ajio.com/

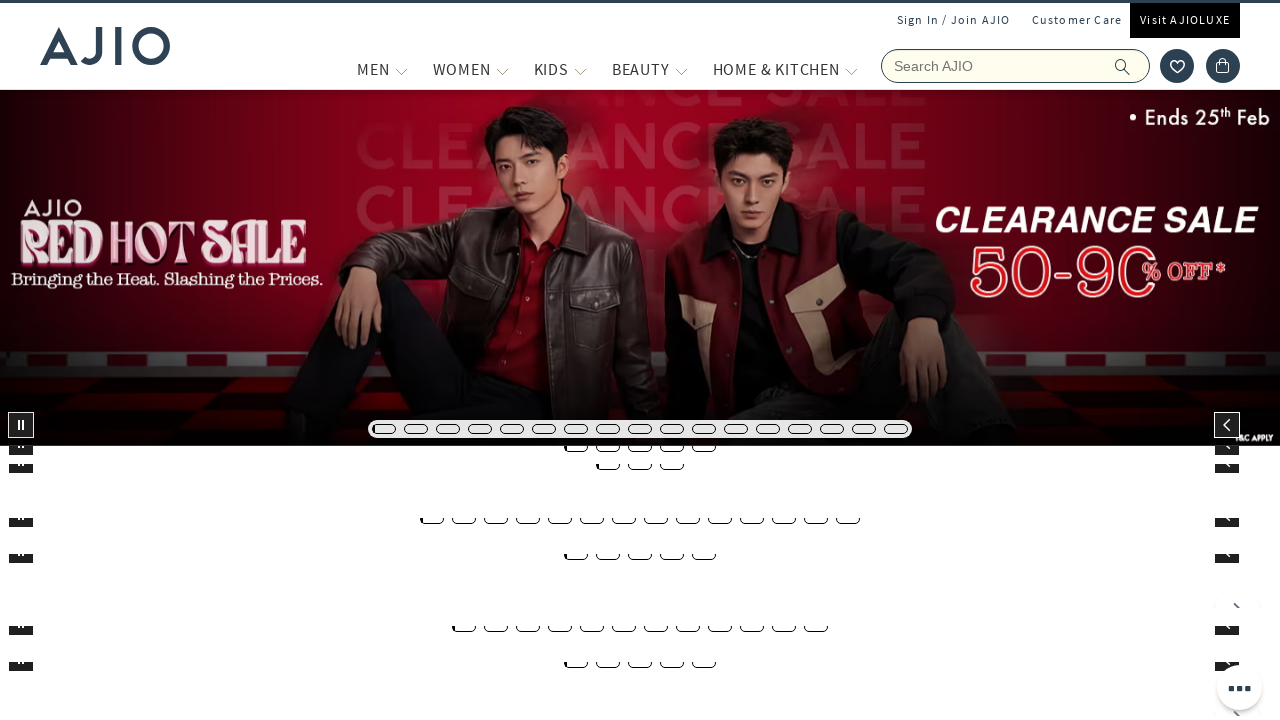

Filled search field with 'bags' on input[name='searchVal']
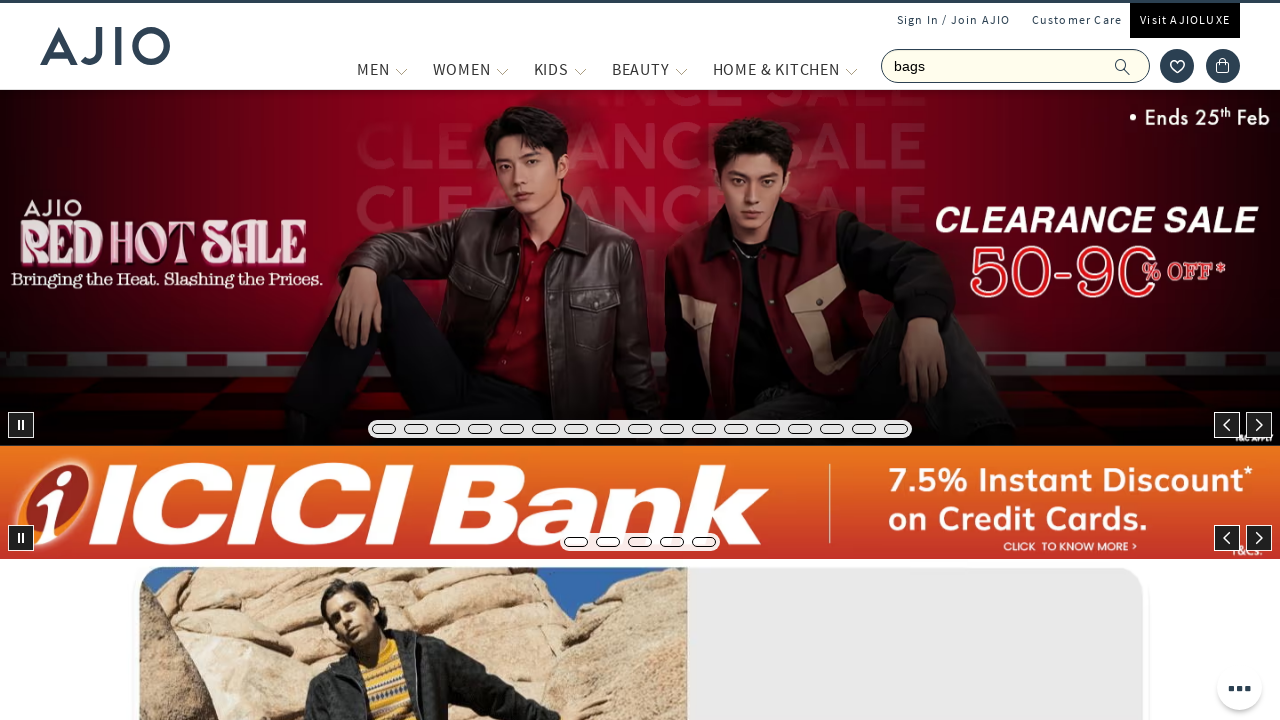

Waited 2 seconds for search field to be ready
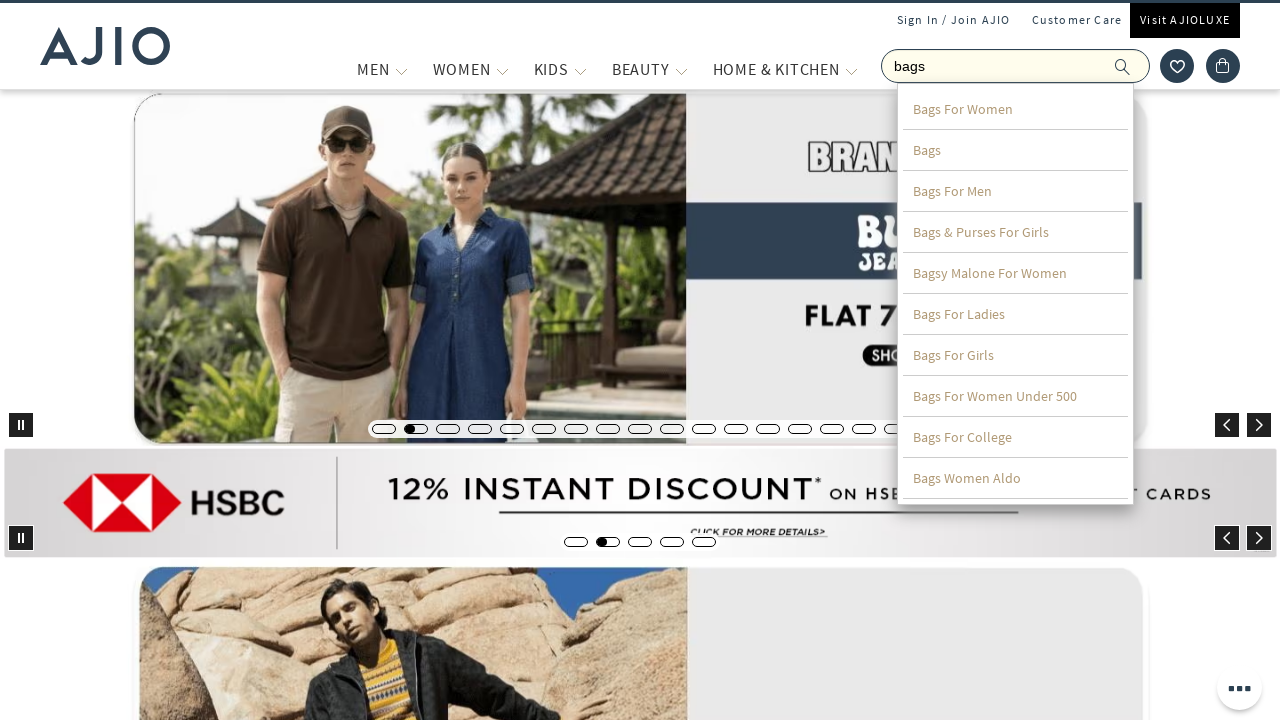

Clicked search button at (1123, 66) on xpath=//span[@class='ic-search']
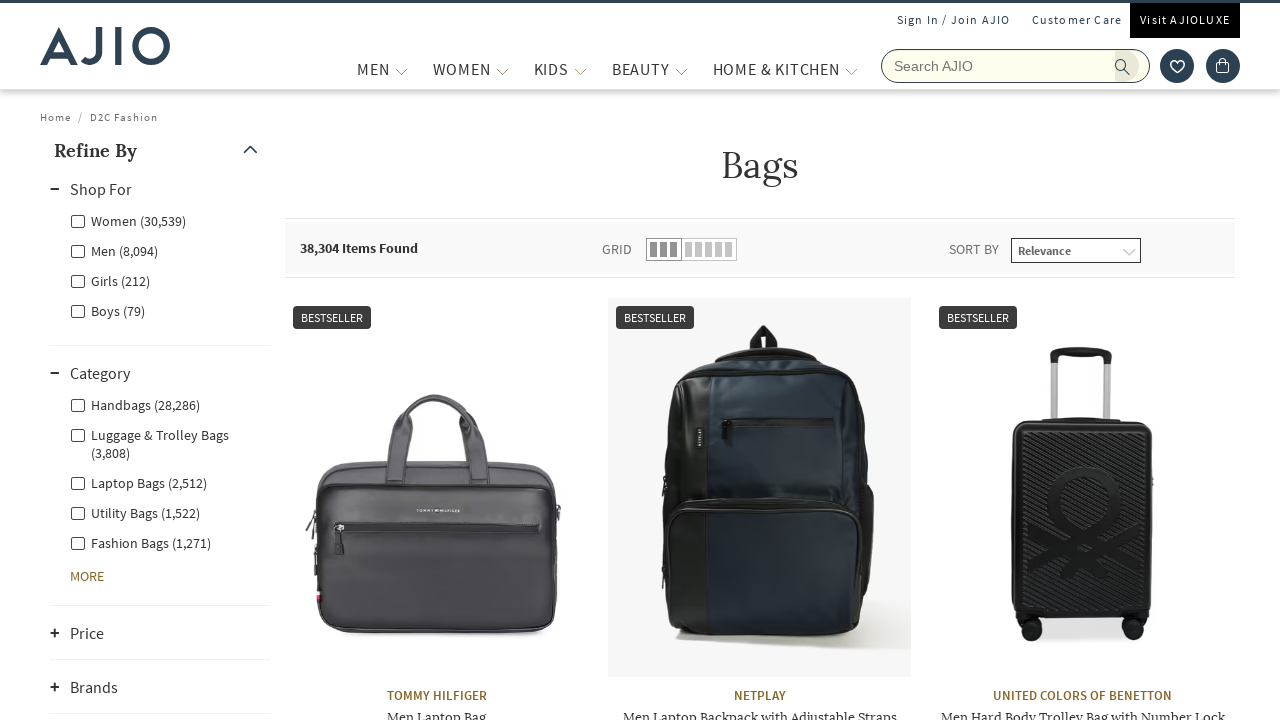

Waited 2 seconds for search results to load
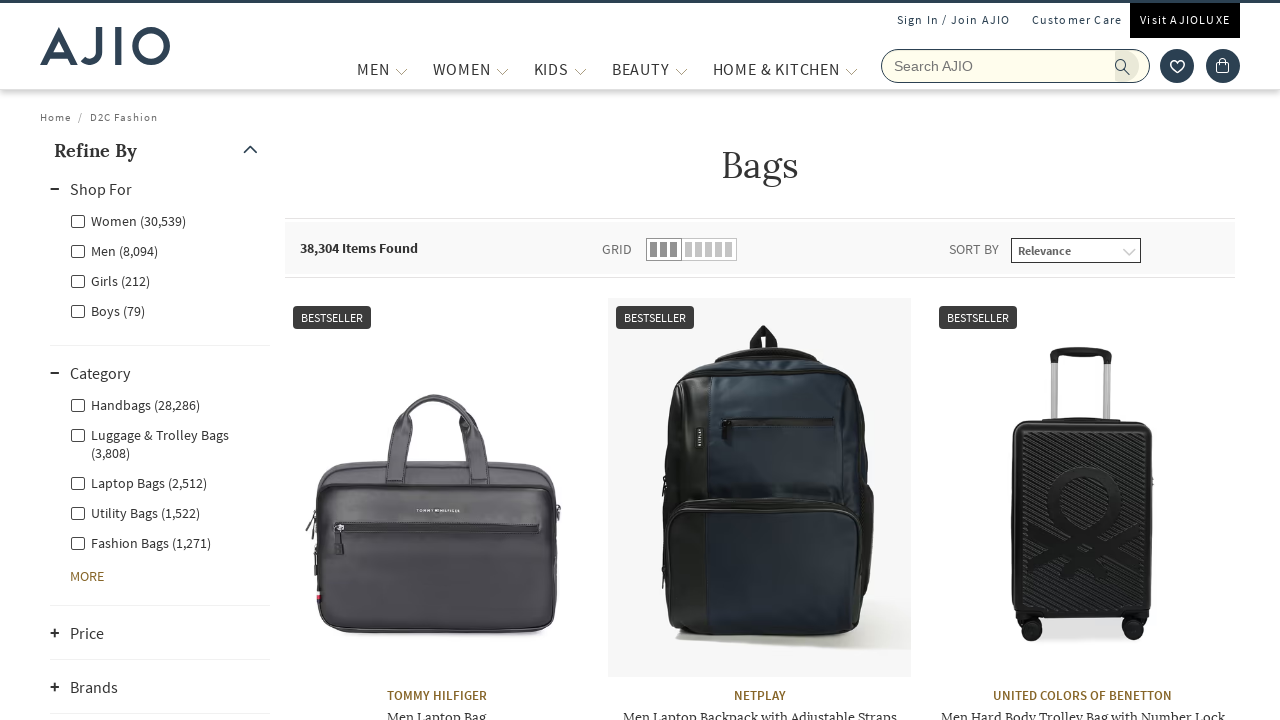

Applied Men filter at (114, 250) on xpath=//label[@for='Men']
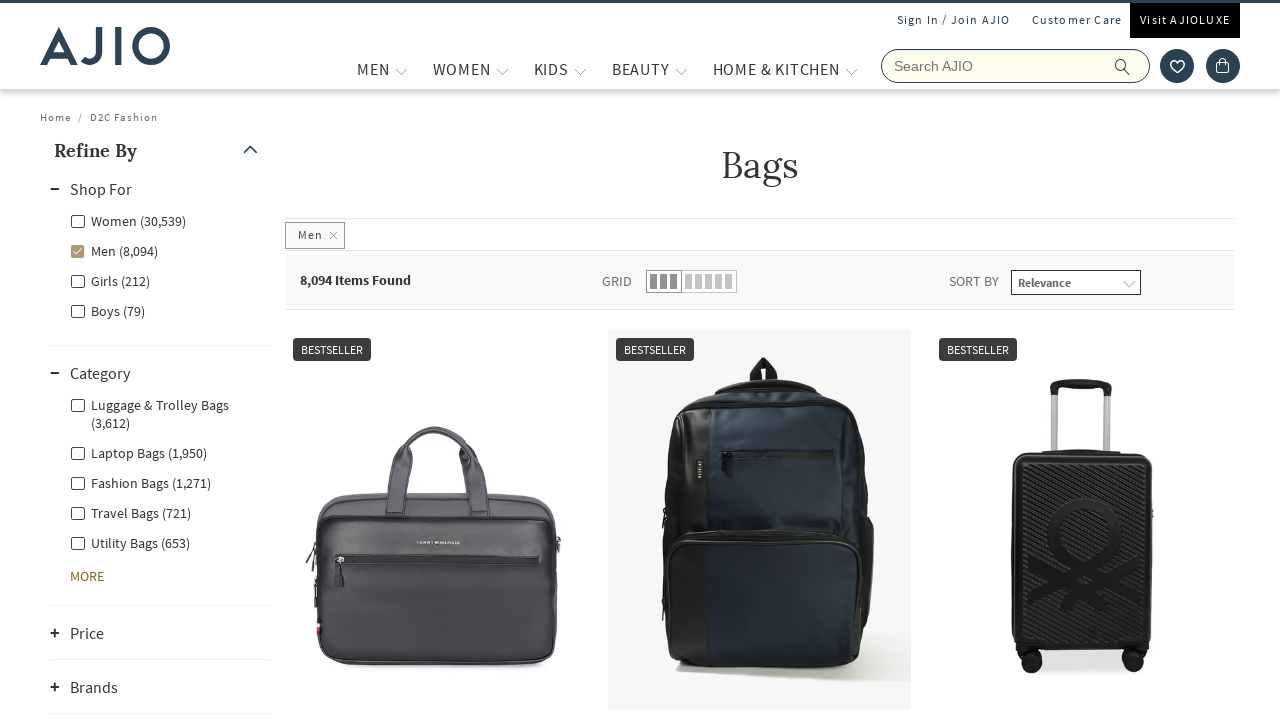

Waited 2 seconds for Men filter to be applied
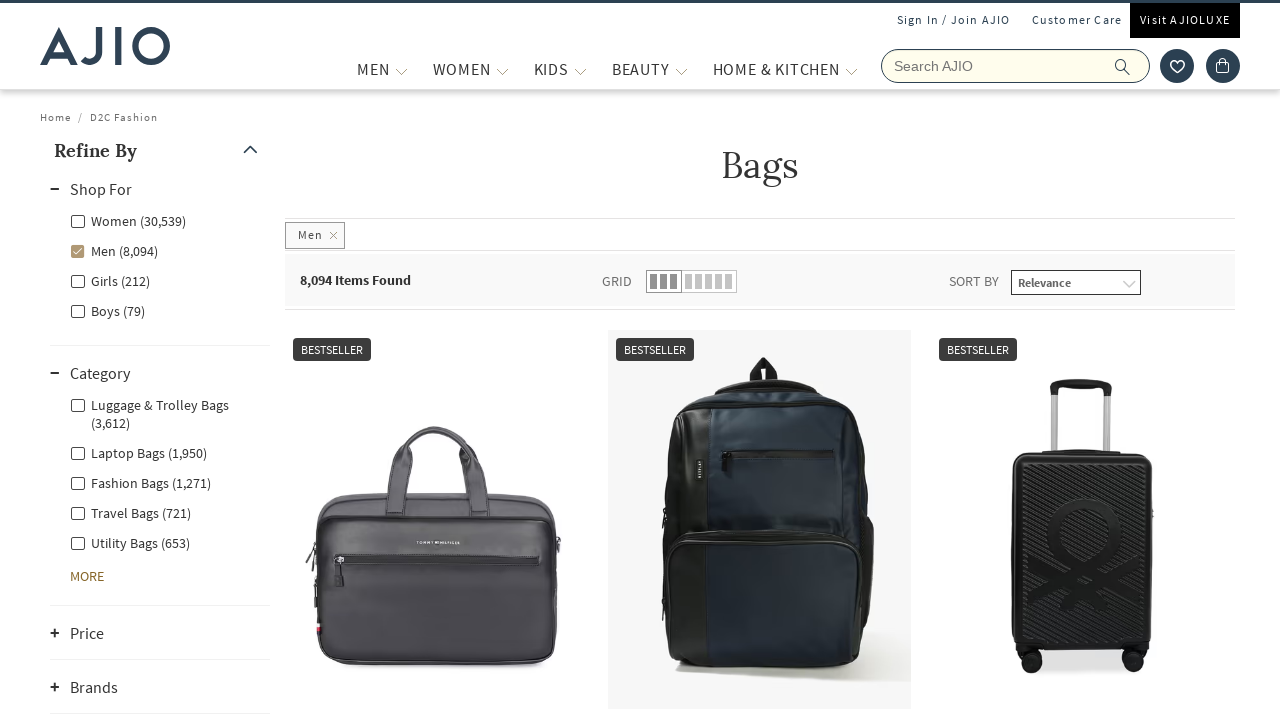

Applied Men - Fashion Bags filter at (140, 482) on xpath=//label[@for='Men - Fashion Bags']
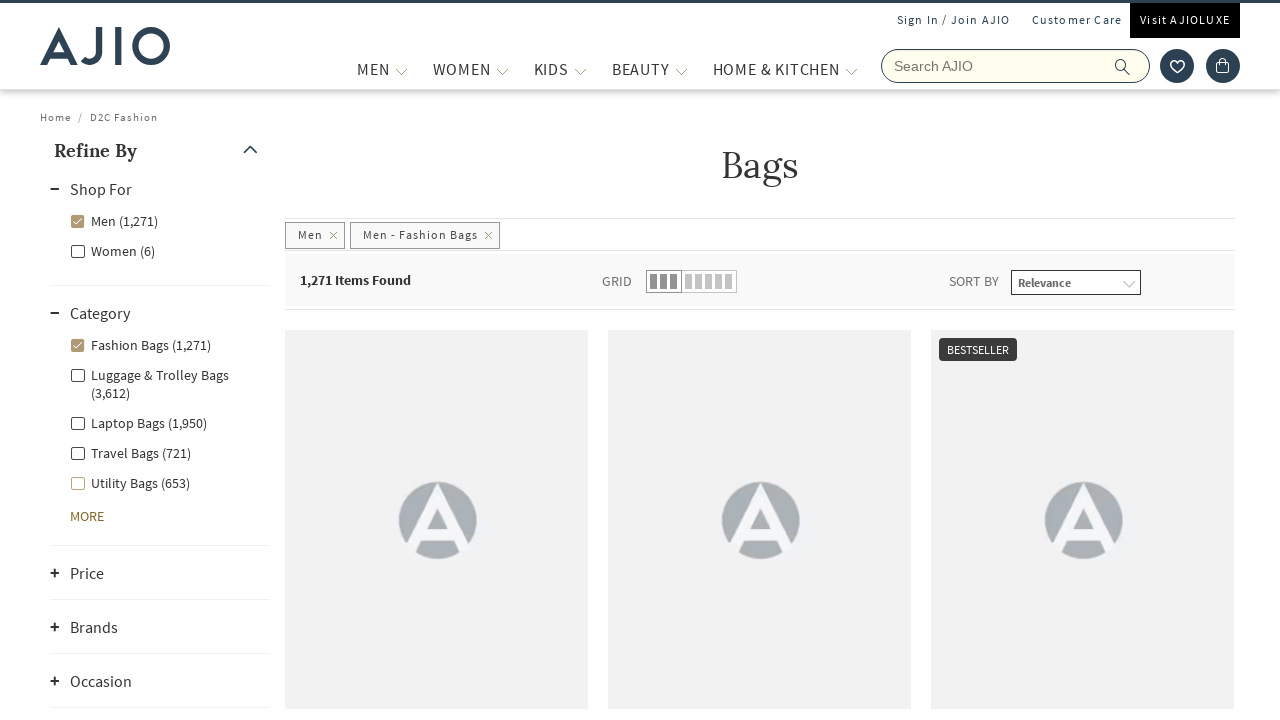

Waited 2 seconds for Fashion Bags filter to be applied
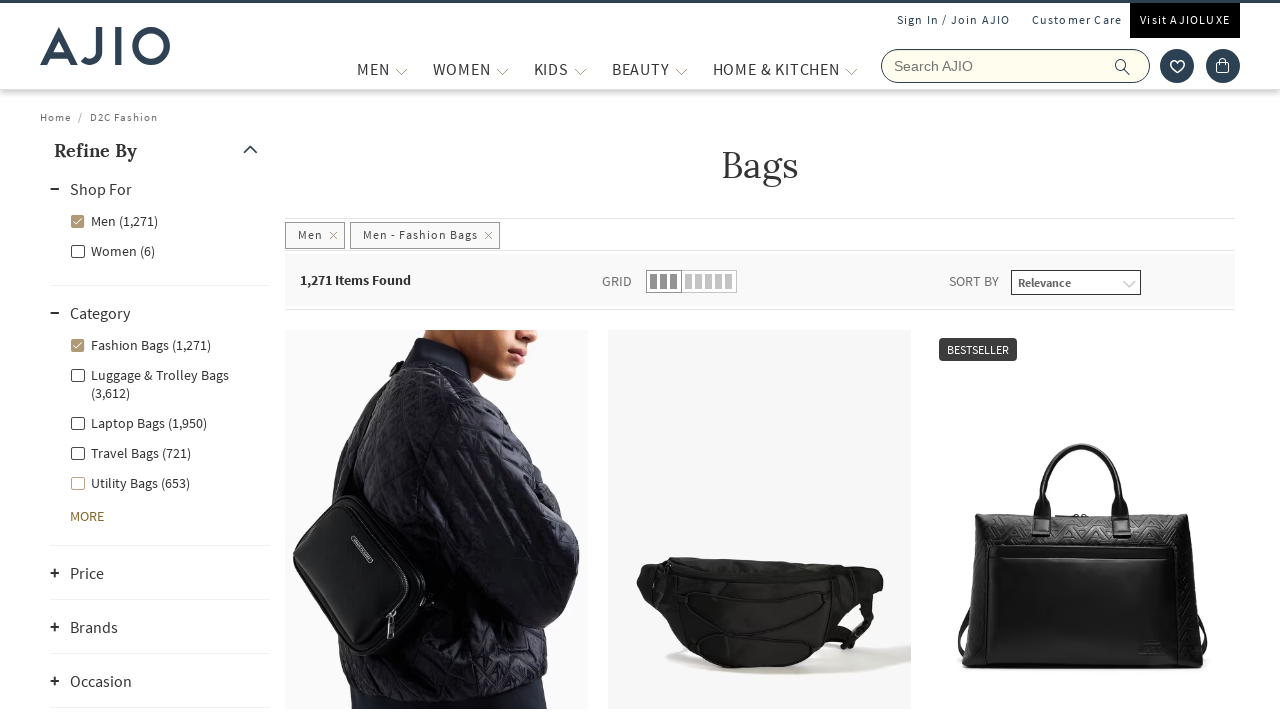

Verified products are displayed in the list
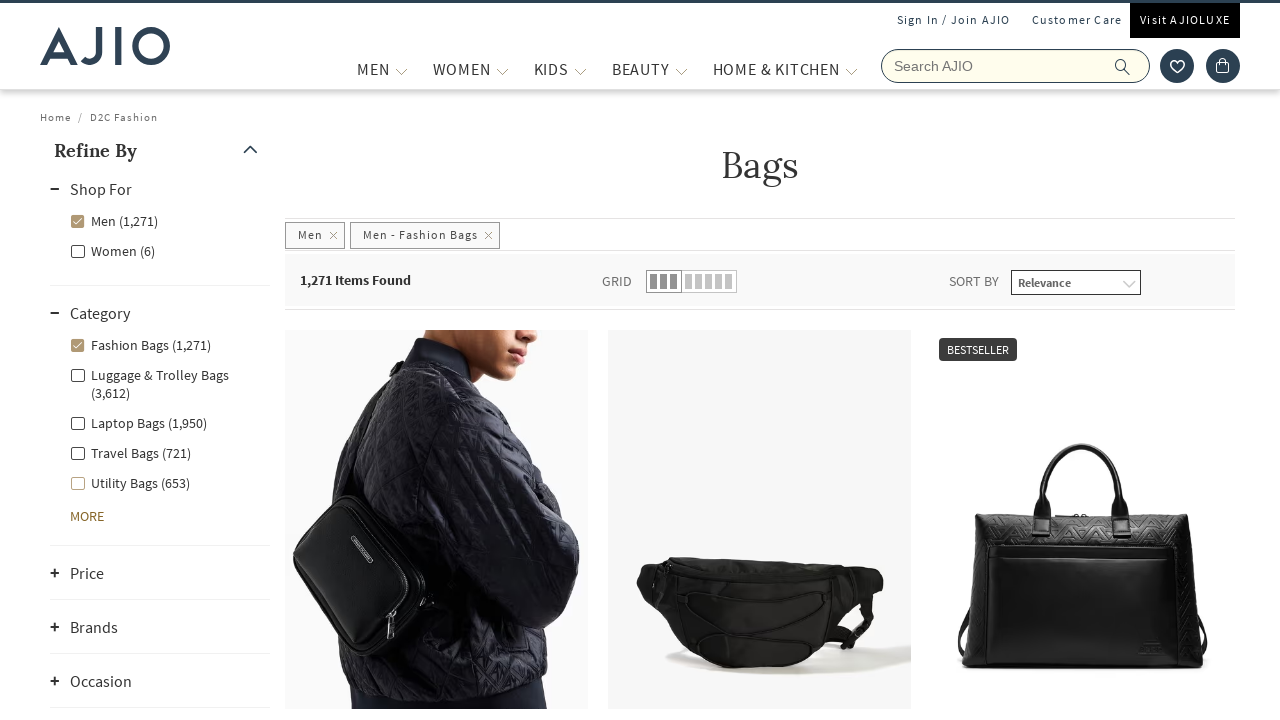

Verified brand names are displayed on products
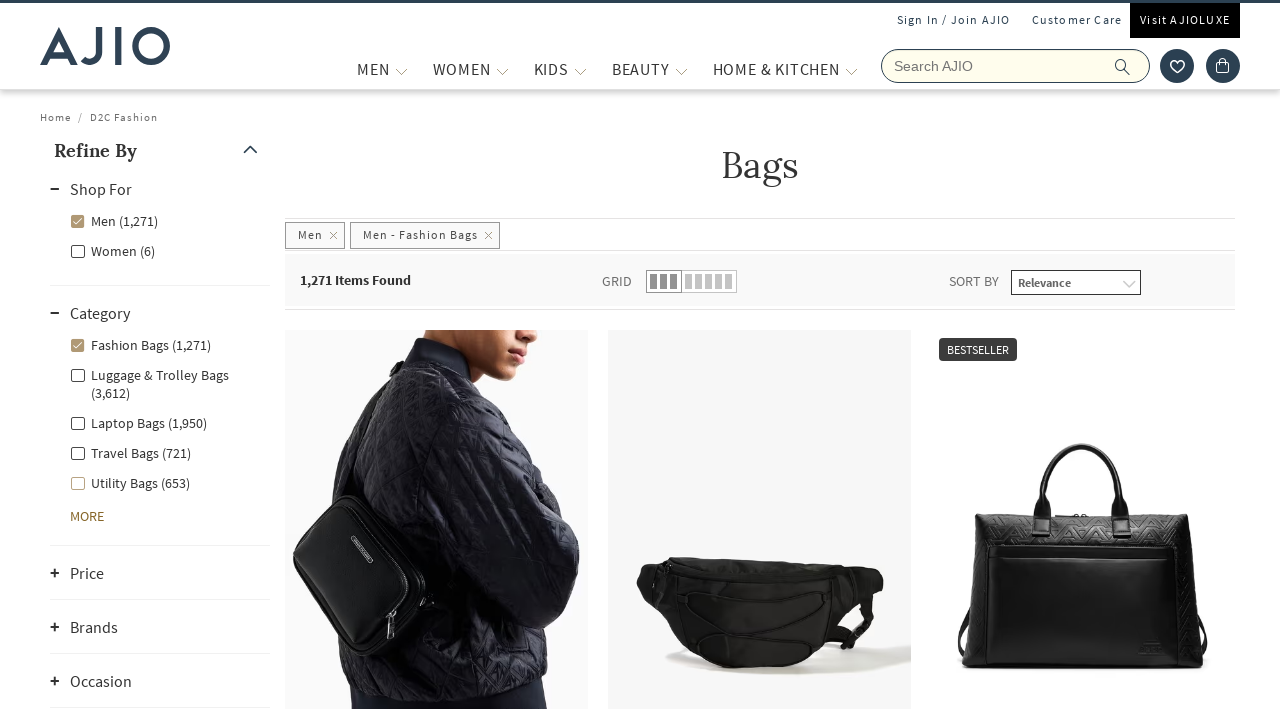

Verified product names are displayed on products
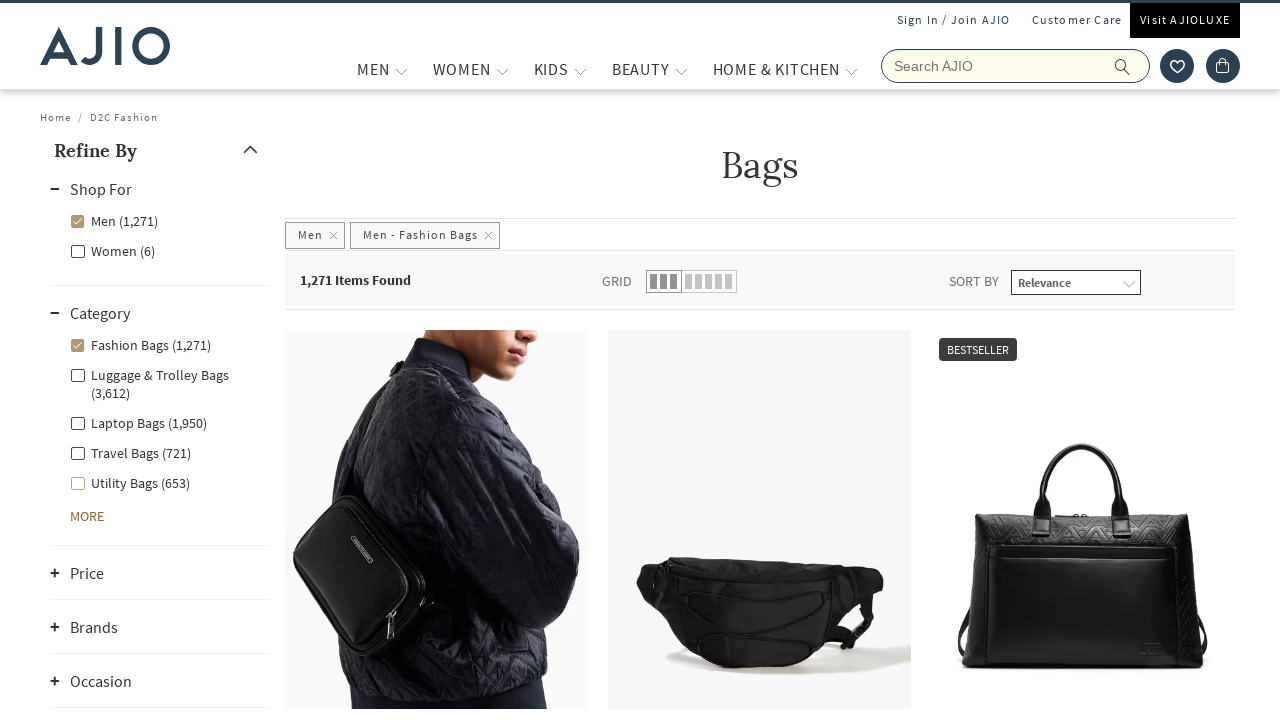

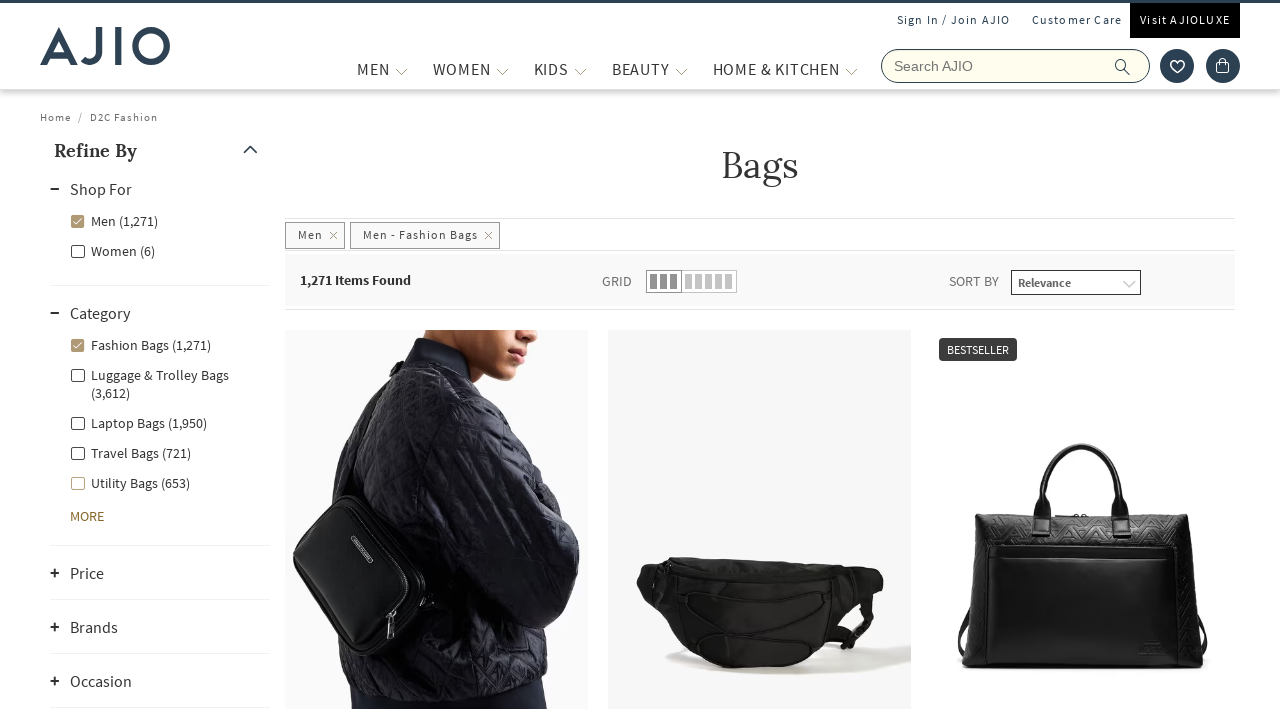